Tests browser back button navigation between filter views

Starting URL: https://demo.playwright.dev/todomvc

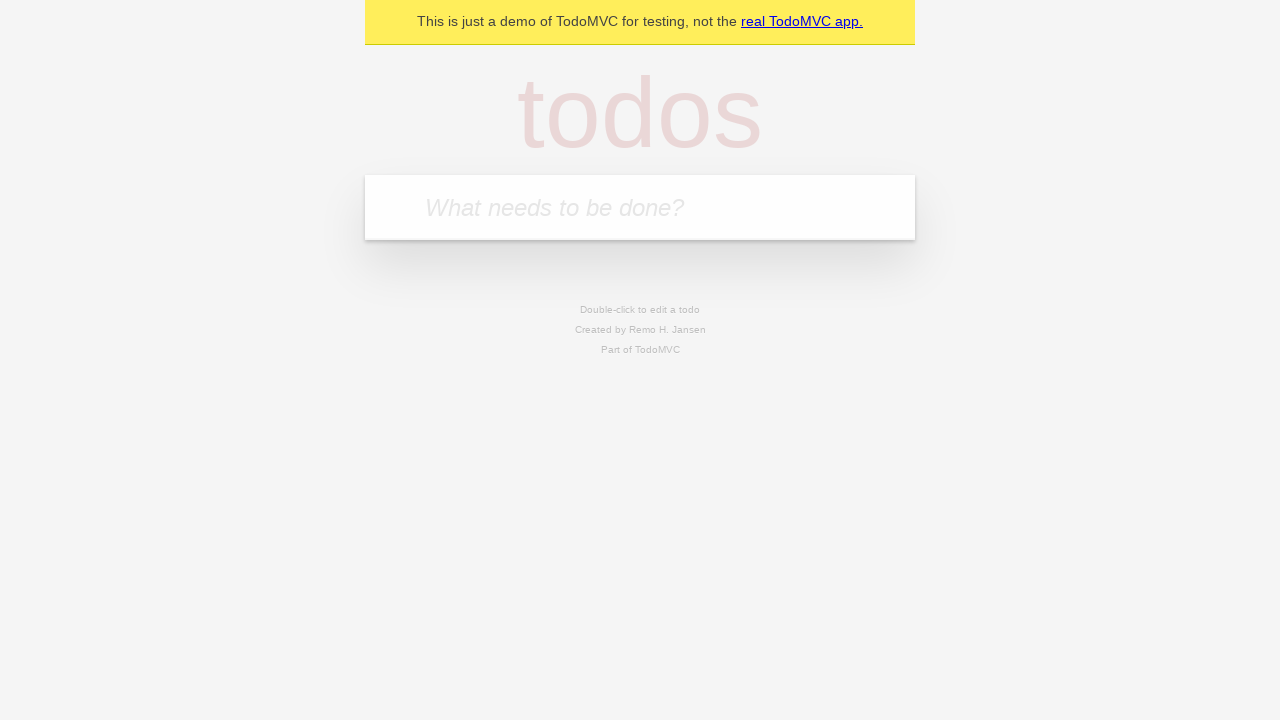

Filled todo input with 'buy some cheese' on internal:attr=[placeholder="What needs to be done?"i]
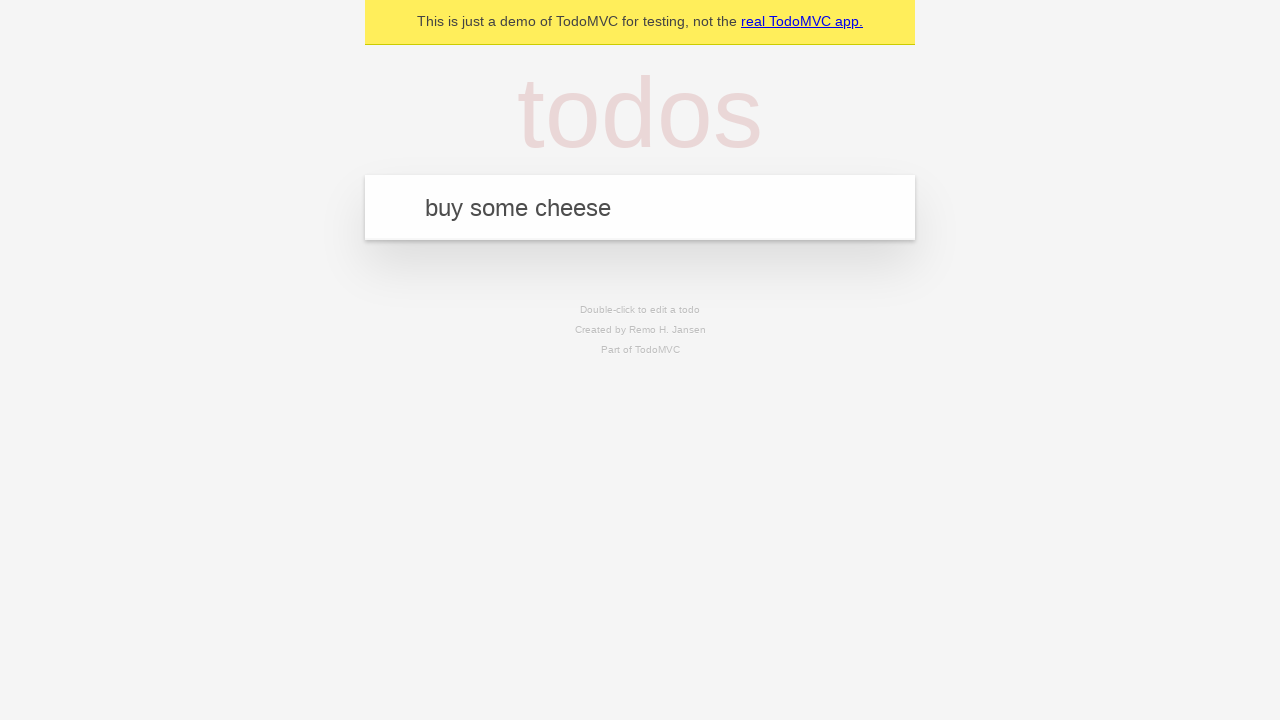

Pressed Enter to add first todo on internal:attr=[placeholder="What needs to be done?"i]
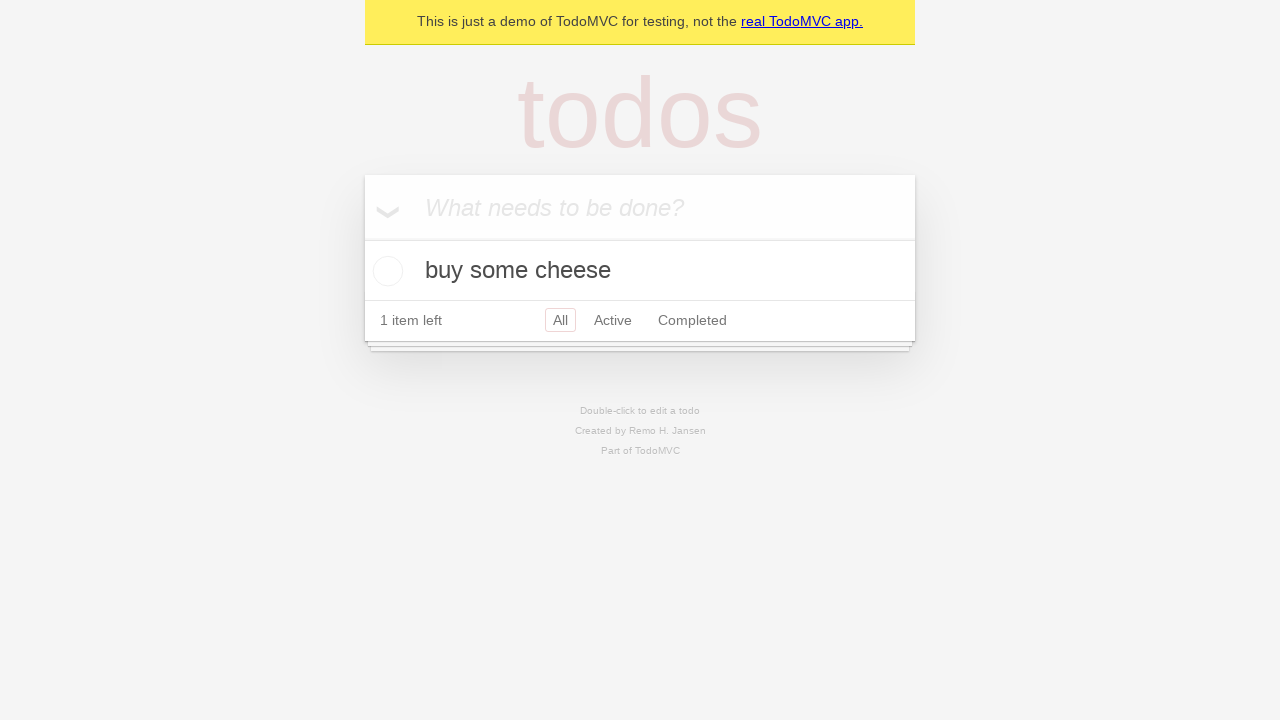

Filled todo input with 'feed the cat' on internal:attr=[placeholder="What needs to be done?"i]
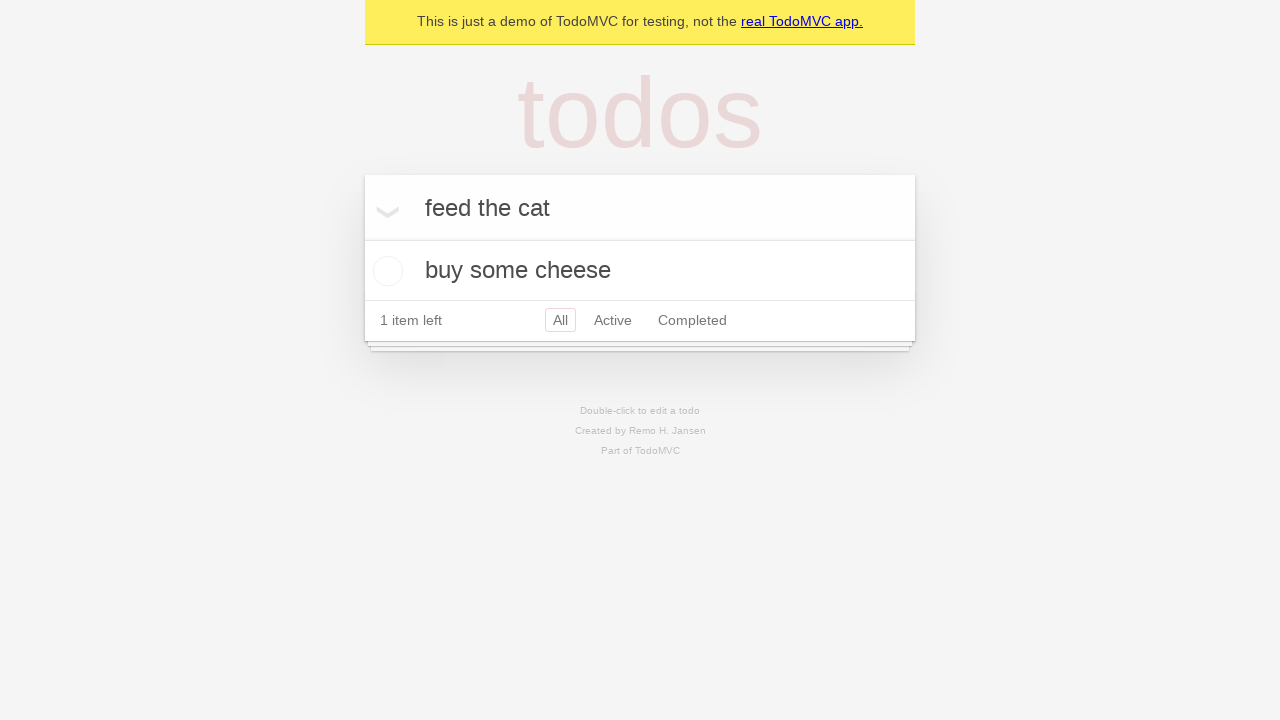

Pressed Enter to add second todo on internal:attr=[placeholder="What needs to be done?"i]
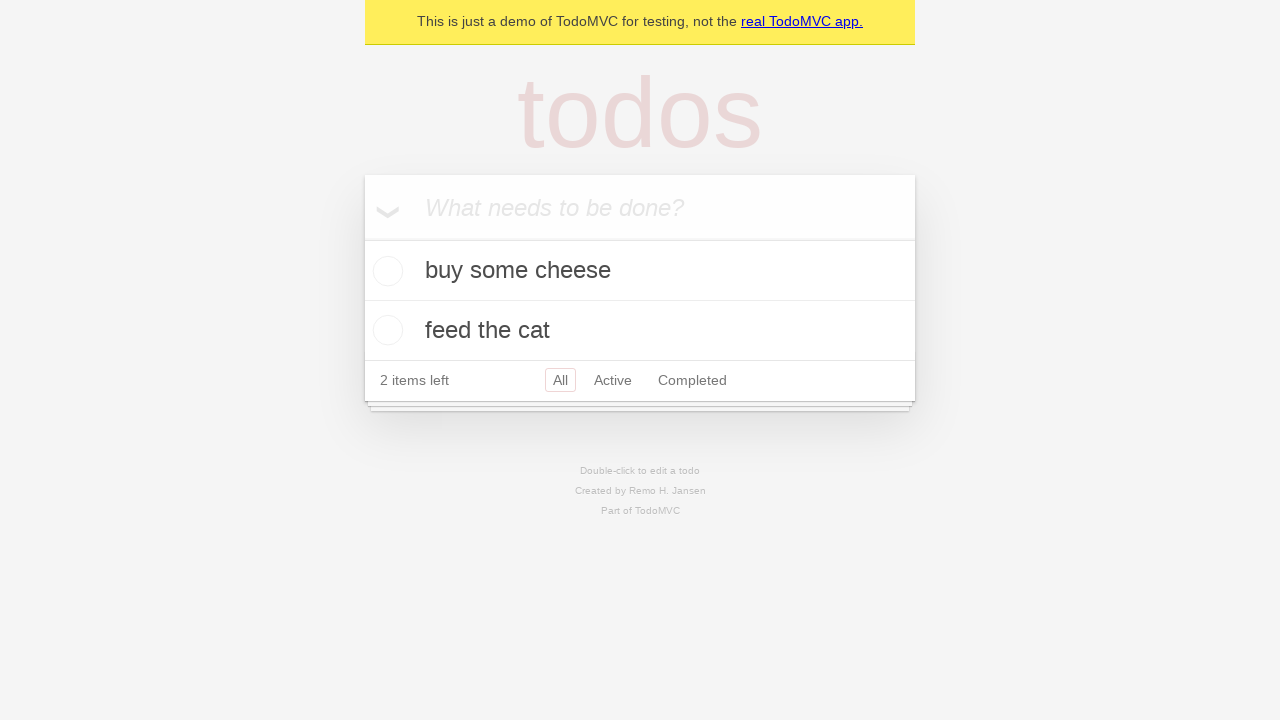

Filled todo input with 'book a doctors appointment' on internal:attr=[placeholder="What needs to be done?"i]
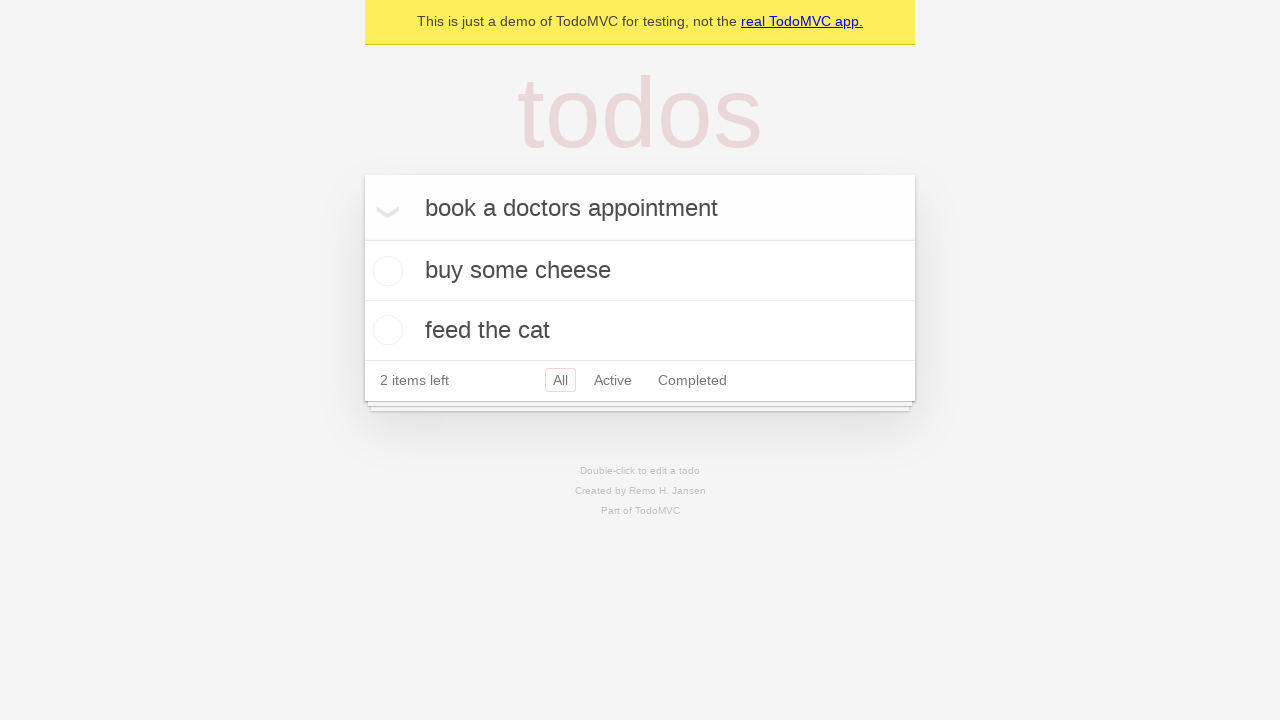

Pressed Enter to add third todo on internal:attr=[placeholder="What needs to be done?"i]
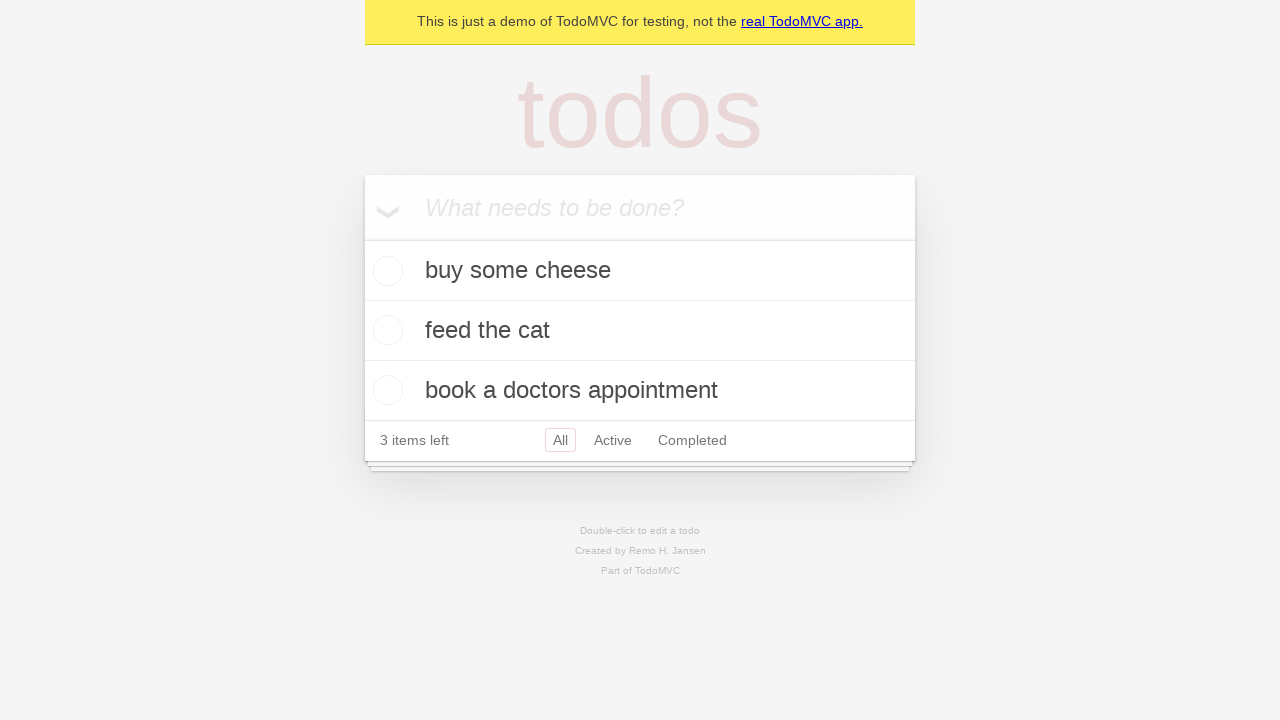

Checked the second todo item at (385, 330) on internal:testid=[data-testid="todo-item"s] >> nth=1 >> internal:role=checkbox
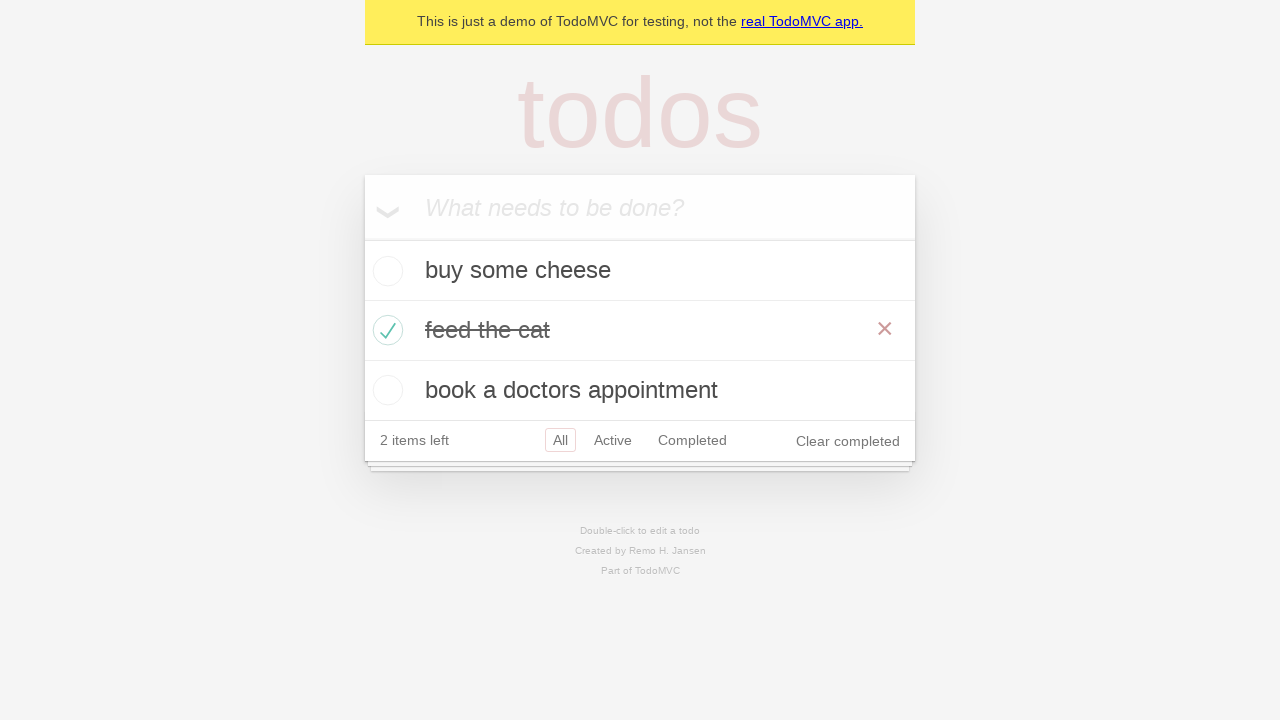

Clicked All filter to view all todos at (560, 440) on internal:role=link[name="All"i]
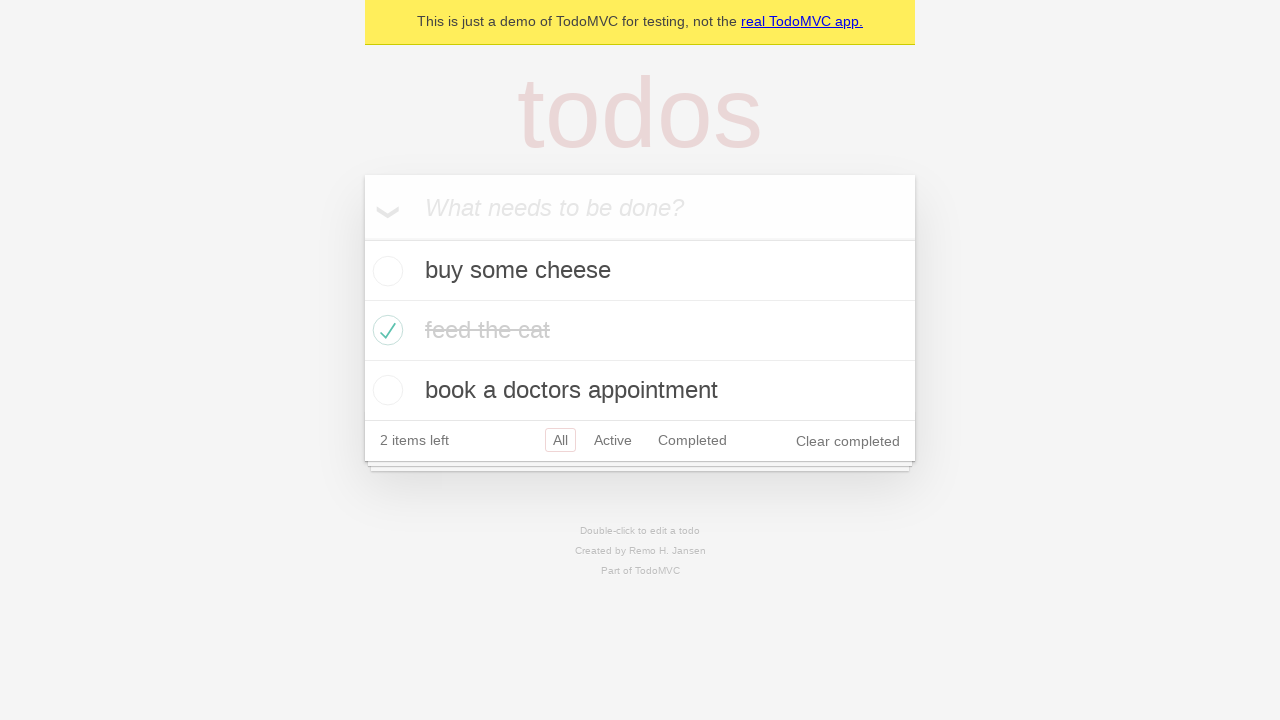

Clicked Active filter to view active todos at (613, 440) on internal:role=link[name="Active"i]
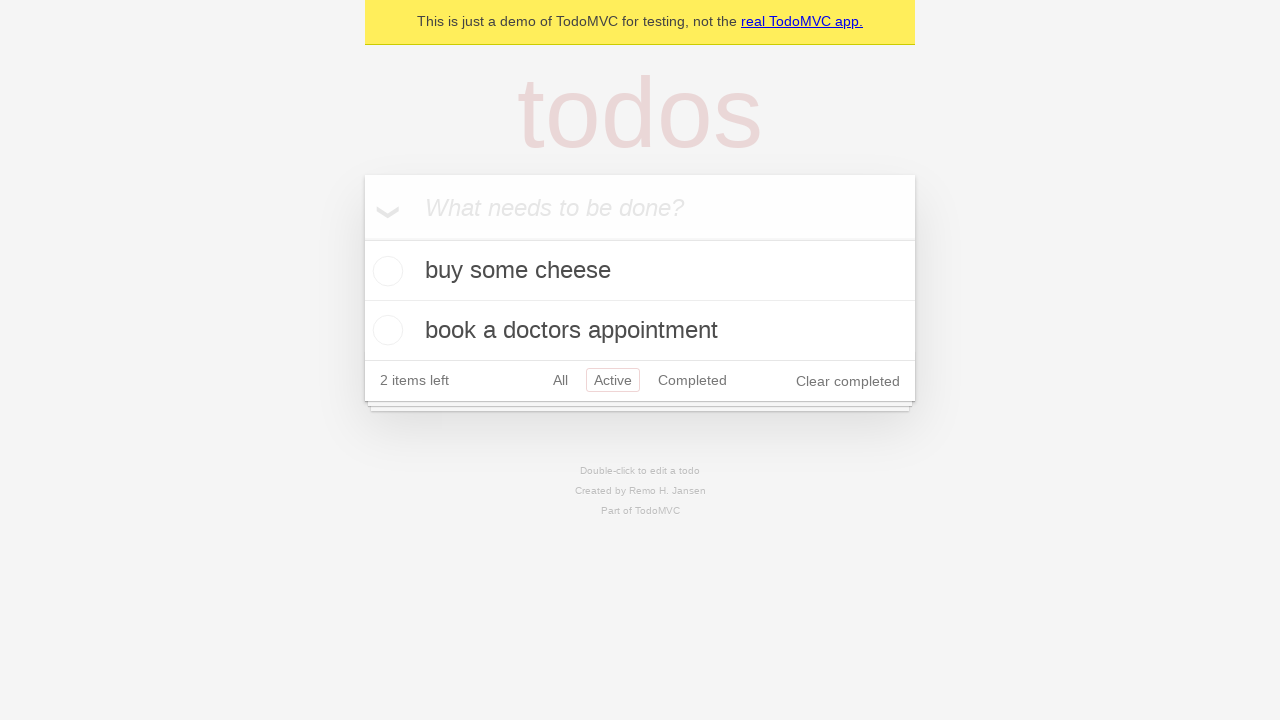

Clicked Completed filter to view completed todos at (692, 380) on internal:role=link[name="Completed"i]
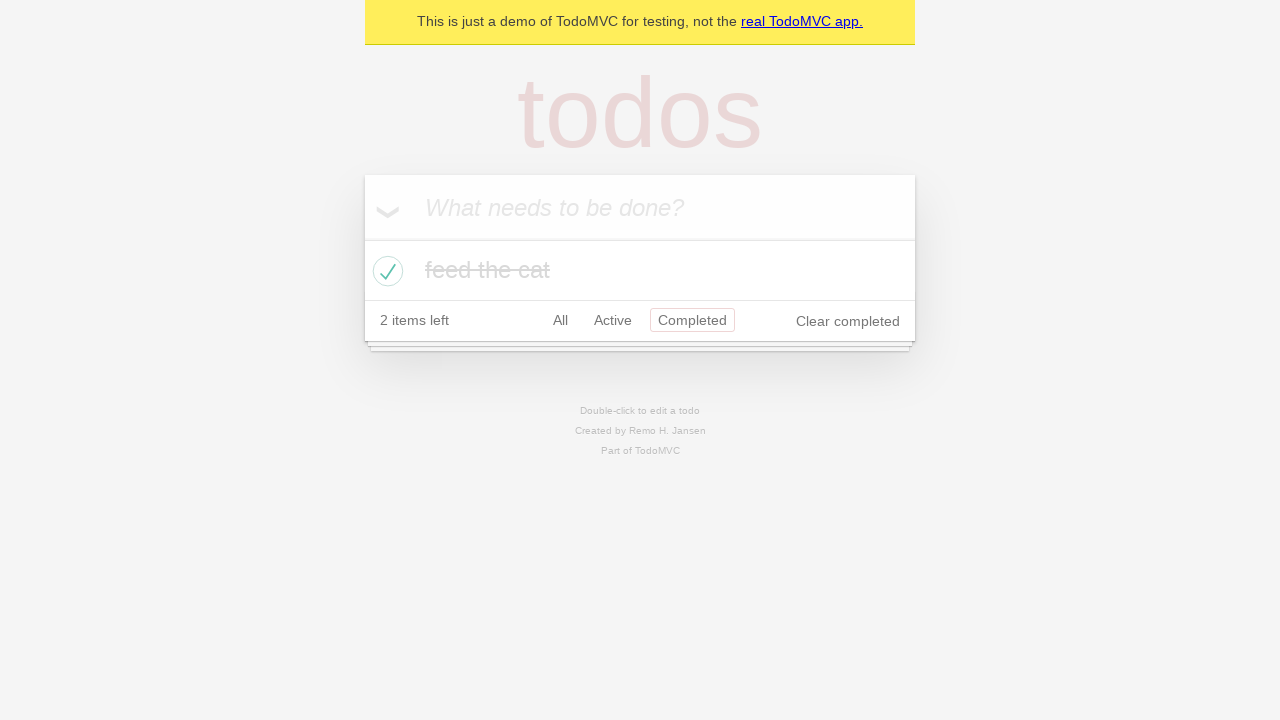

Navigated back to Active filter view
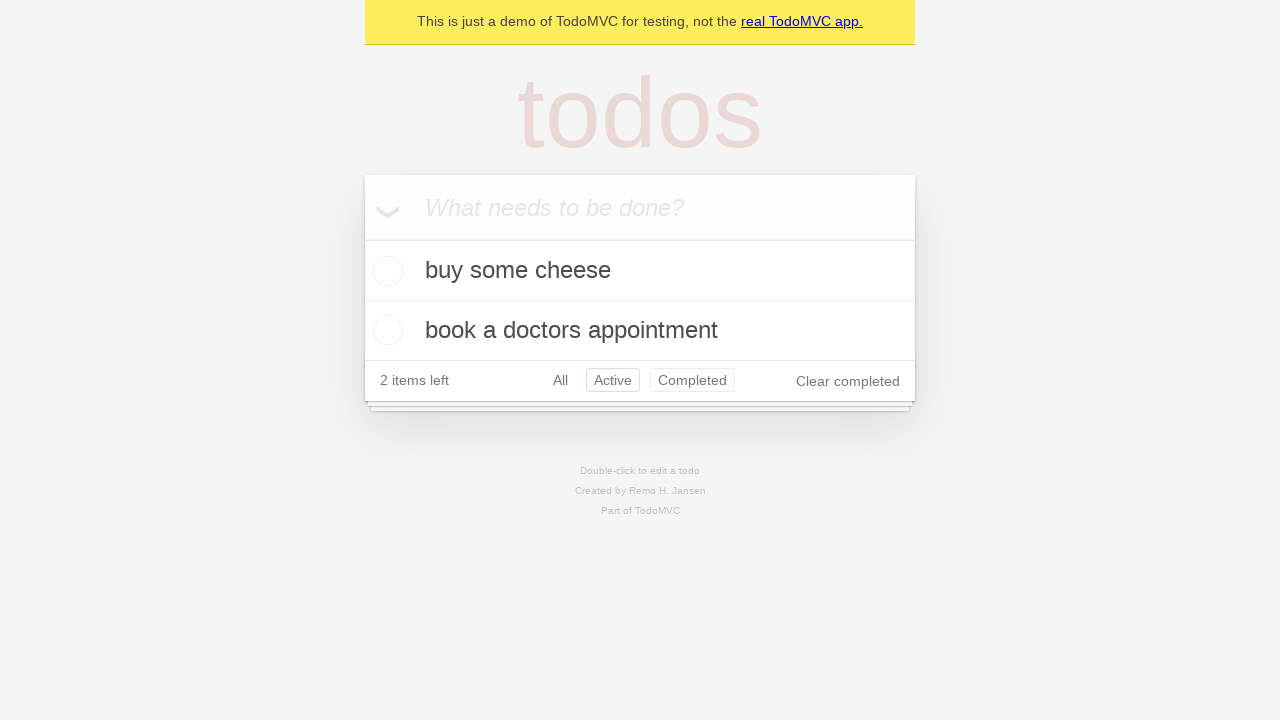

Navigated back to All filter view
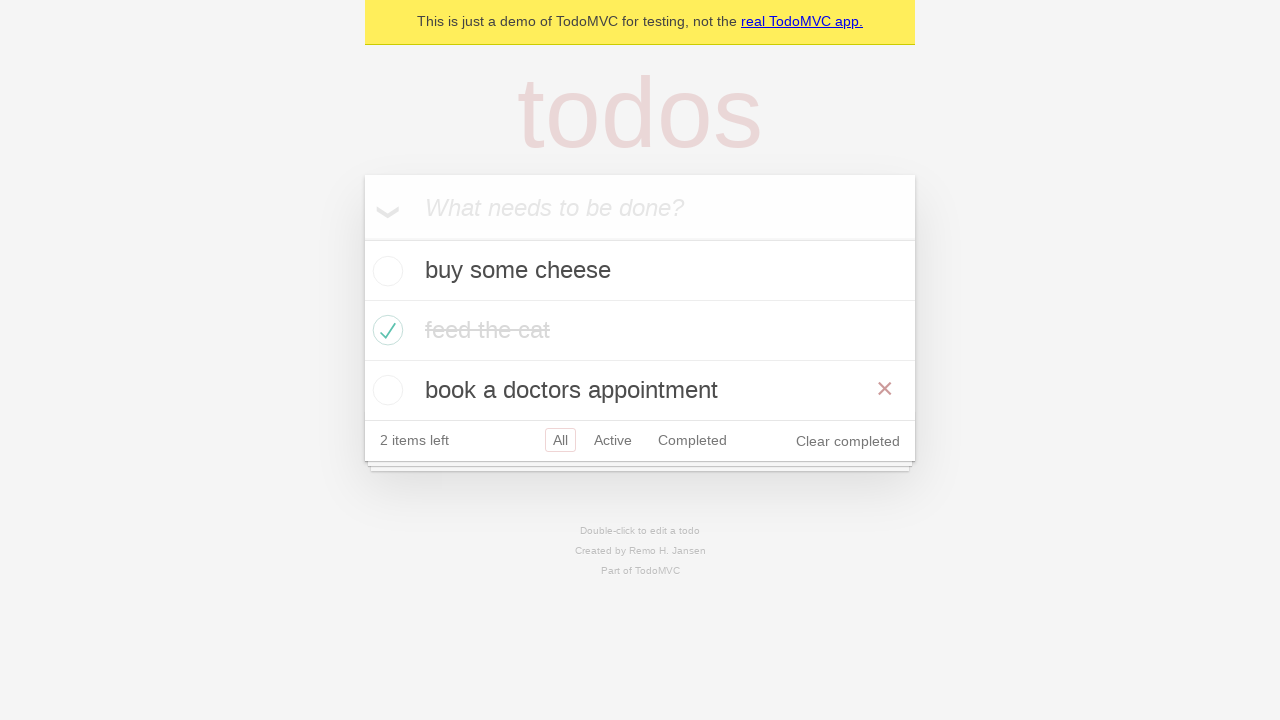

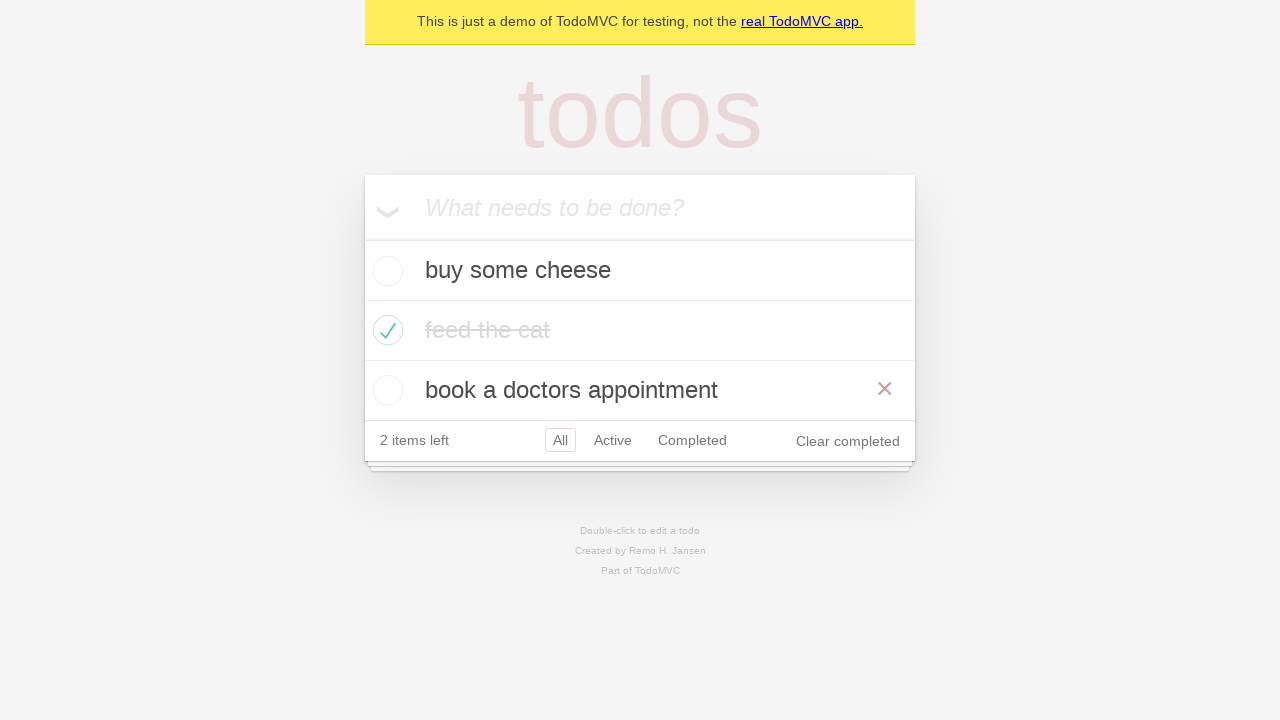